Tests an explicit wait scenario where the user waits for a price to change to $100, clicks a book button, calculates a mathematical answer based on a displayed value, and submits the form.

Starting URL: http://suninjuly.github.io/explicit_wait2.html

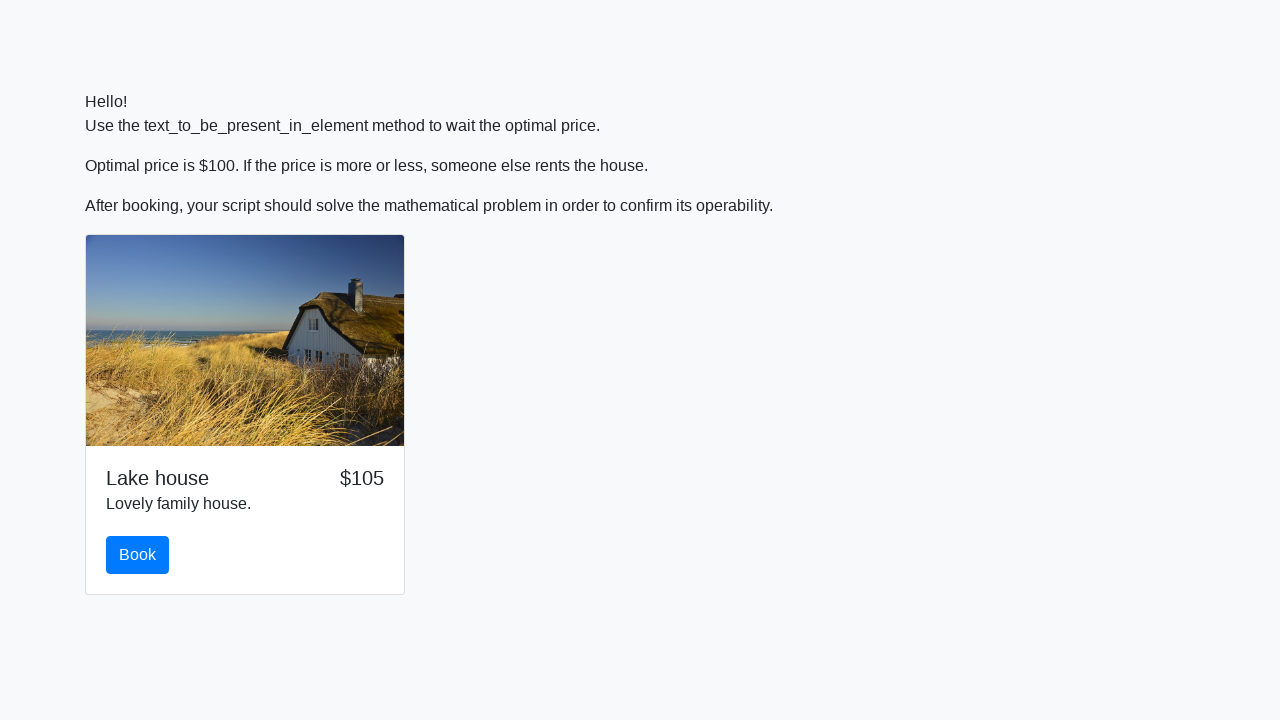

Waited for price to change to $100
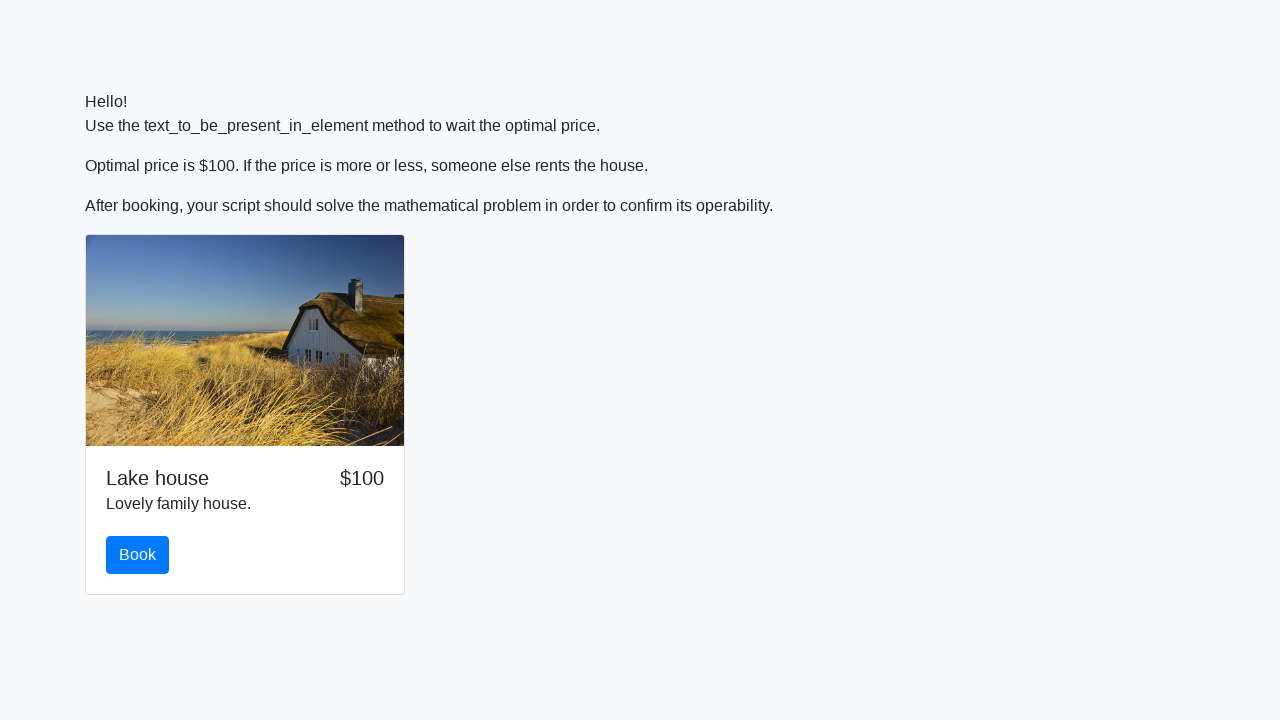

Clicked the Book button at (138, 555) on #book
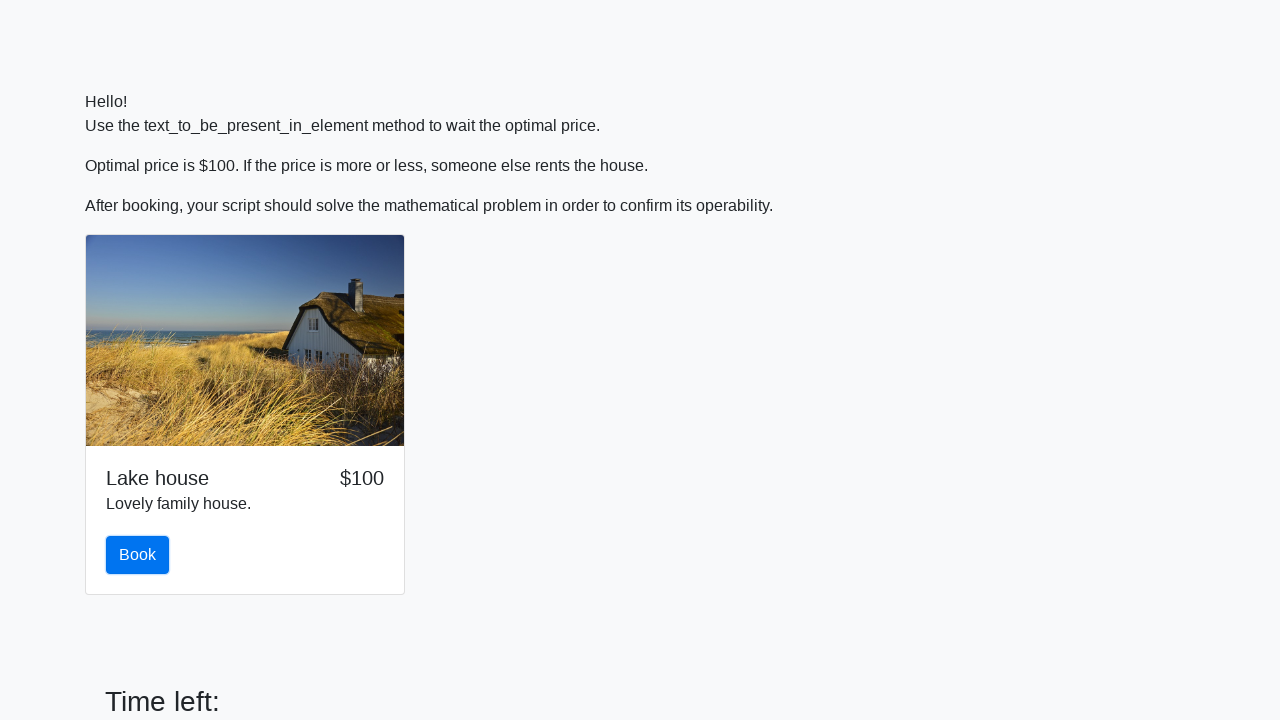

Retrieved input value: 701
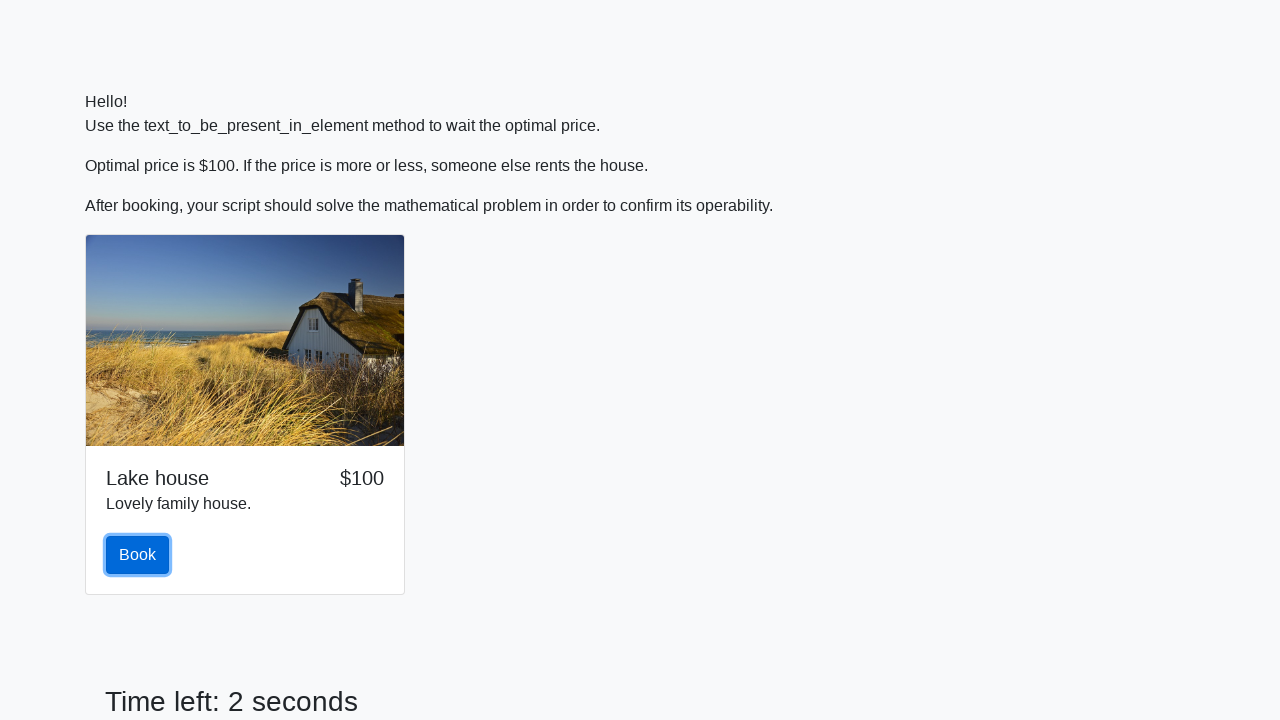

Filled answer field with calculated mathematical result on #answer
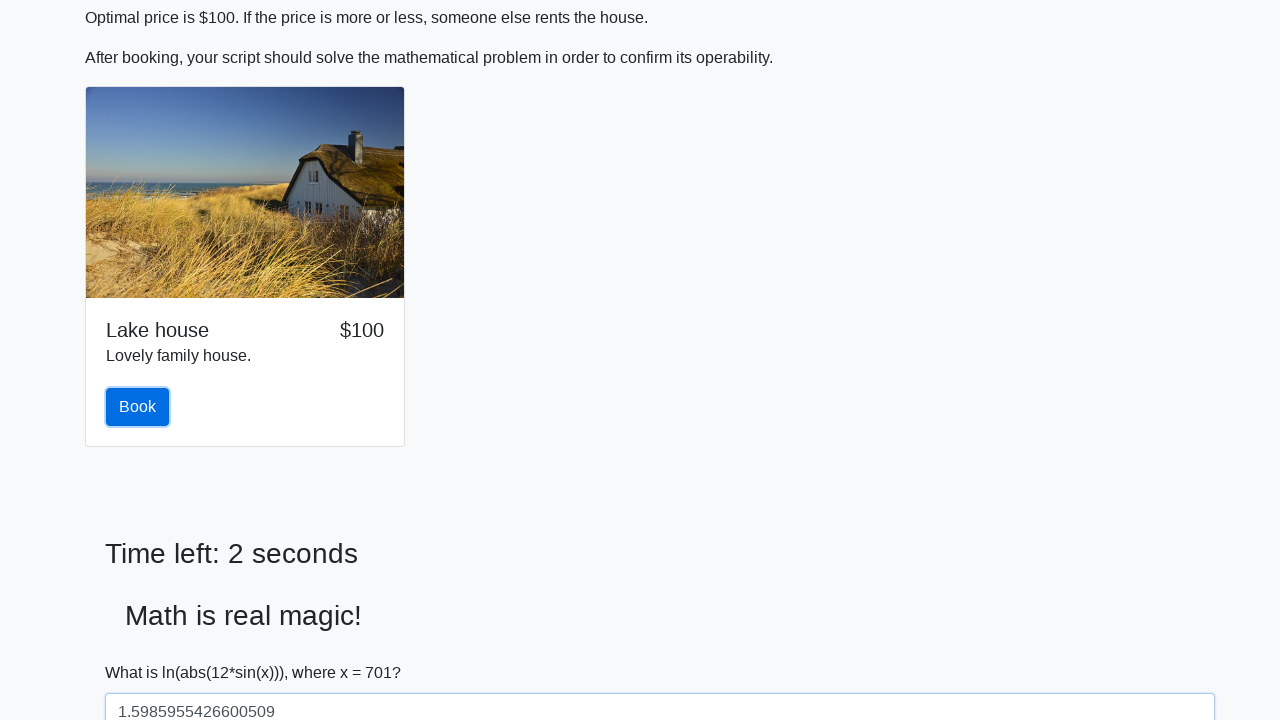

Clicked the submit button to complete the form at (143, 651) on button[type='submit']
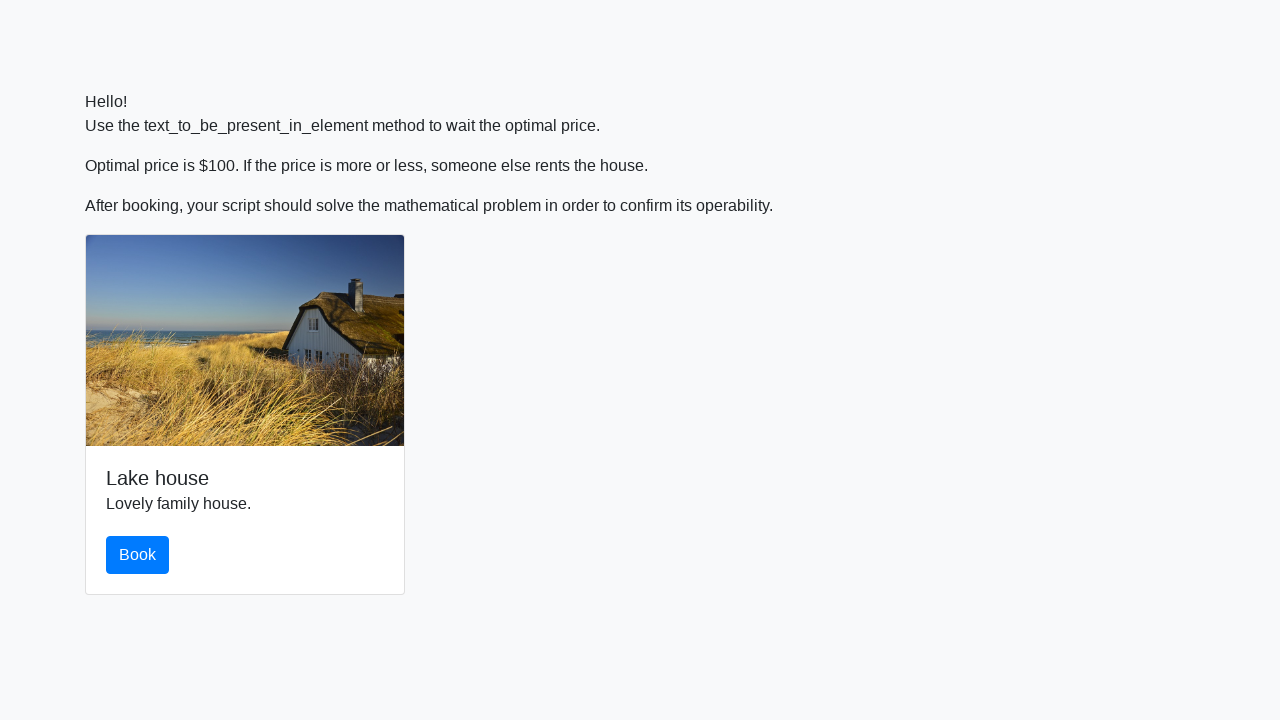

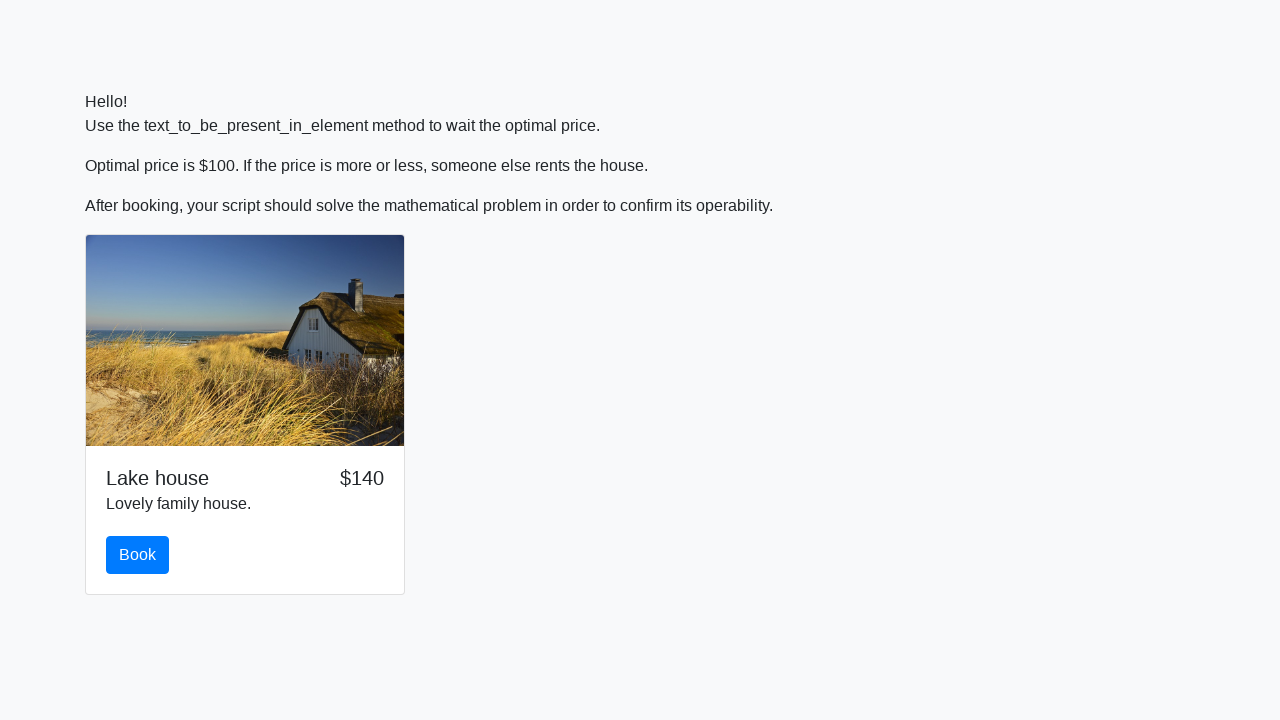